Tests dropdown functionality including static dropdown selection and dynamic city dropdown autocomplete selection across two different pages

Starting URL: https://rahulshettyacademy.com/AutomationPractice/

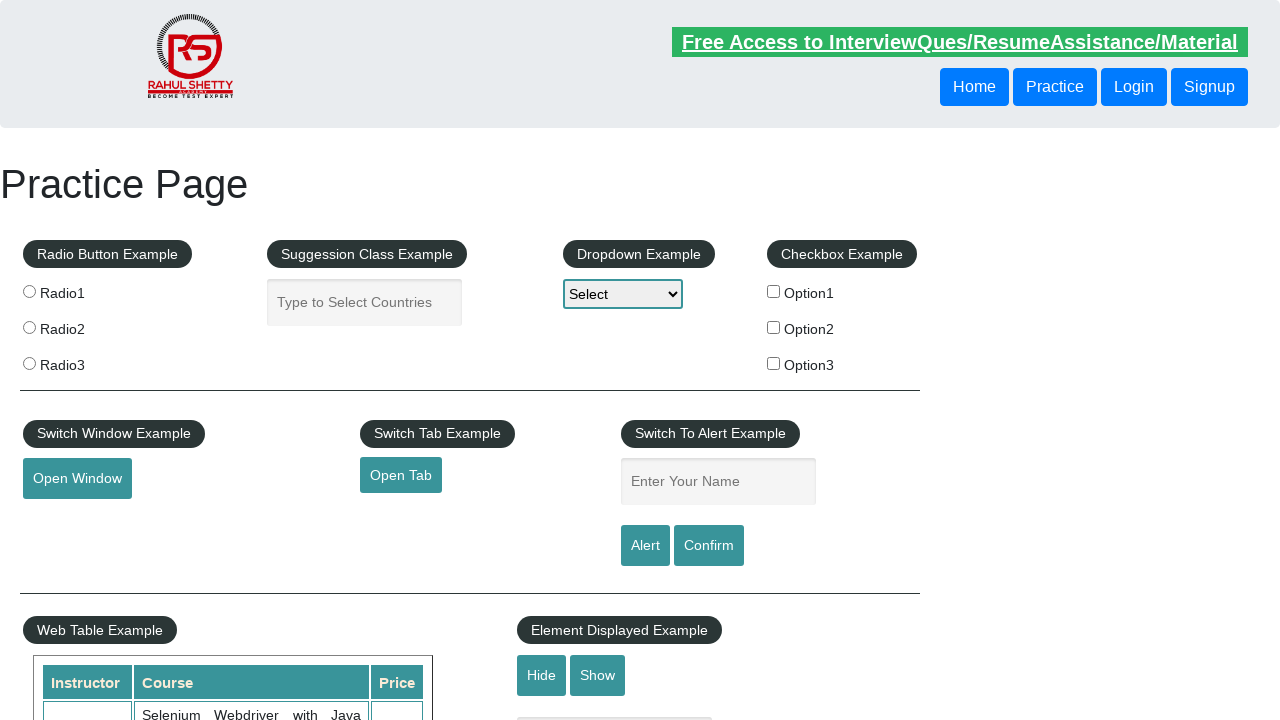

Verified page title is 'Practice Page'
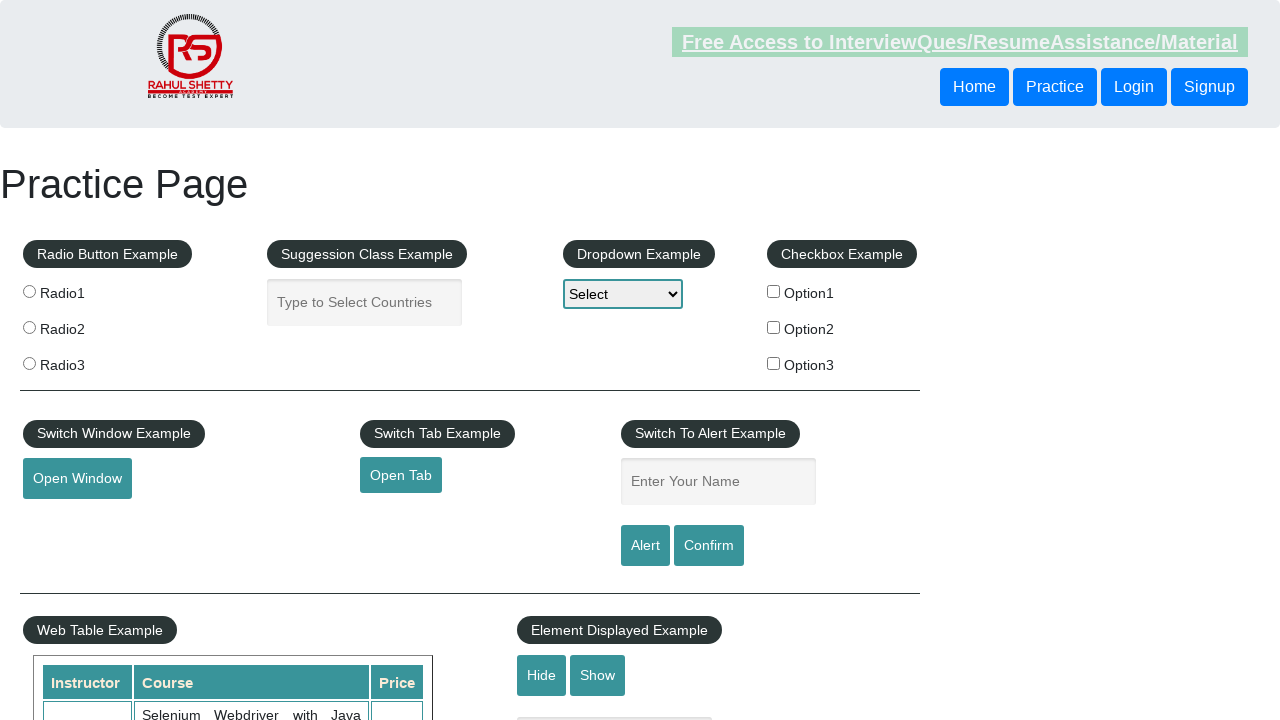

Selected Option2 from static dropdown on #dropdown-class-example
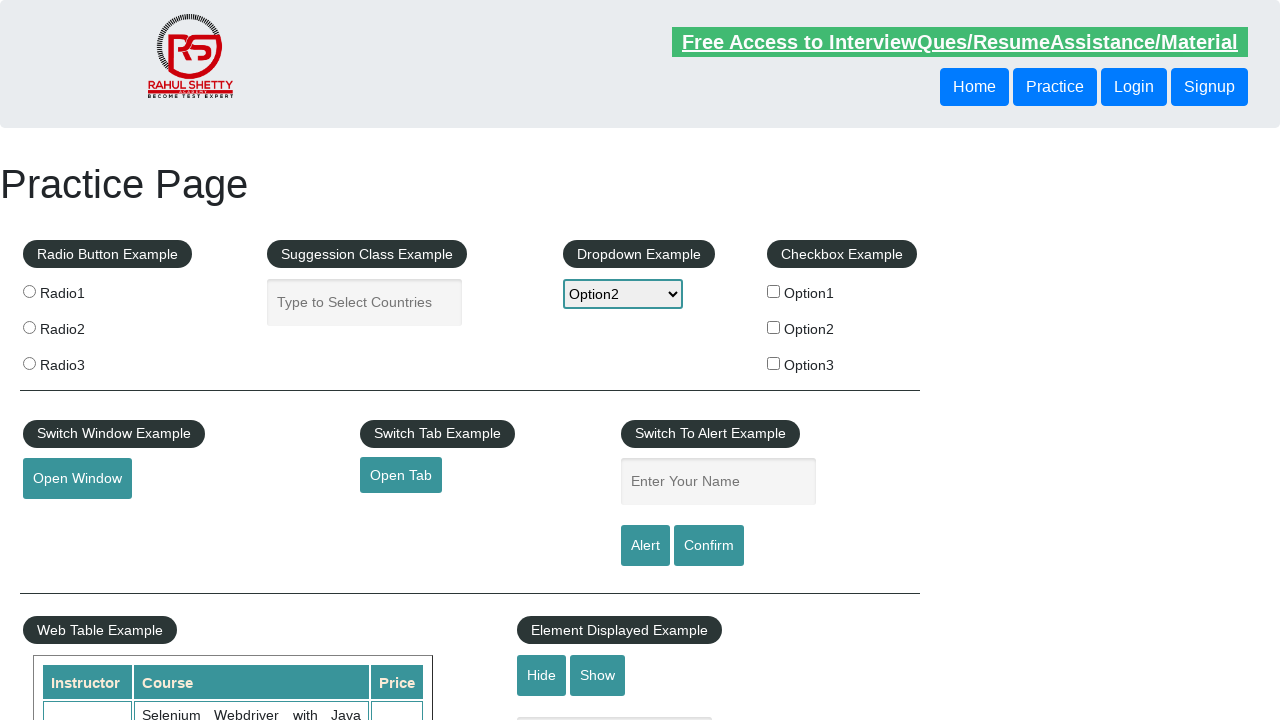

Verified Option2 is selected in static dropdown
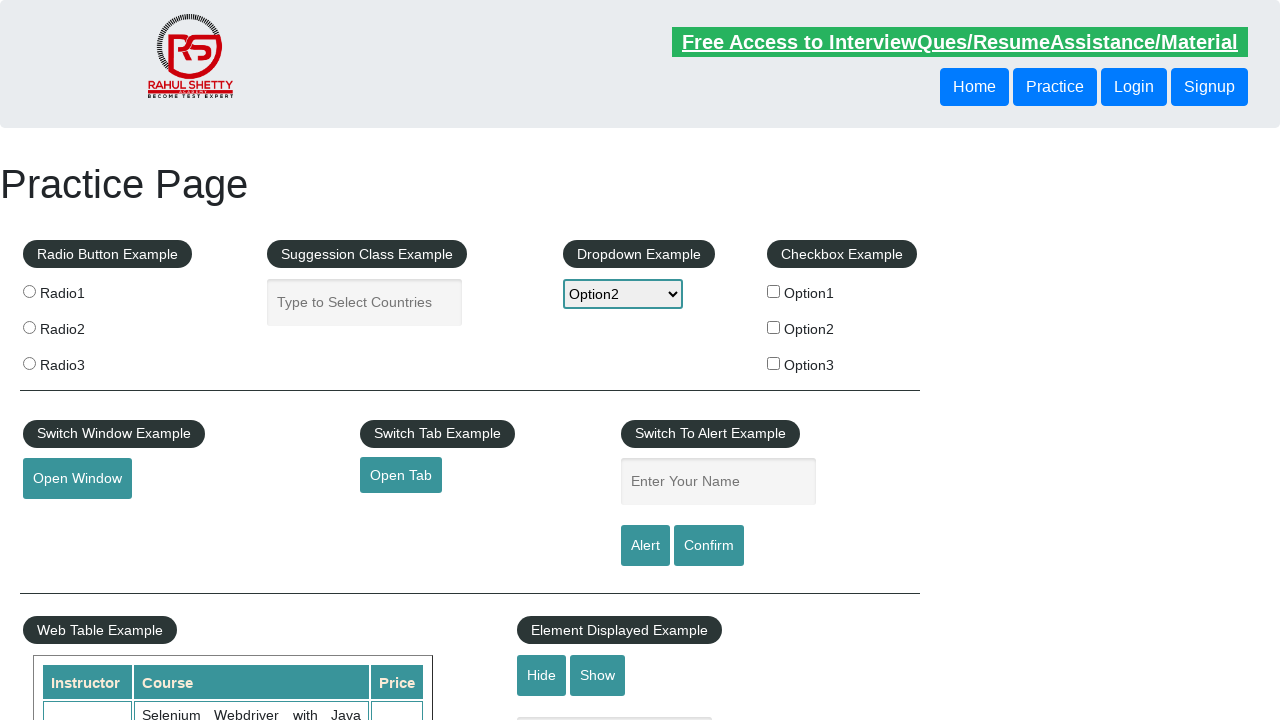

Navigated to dynamic dropdown test page
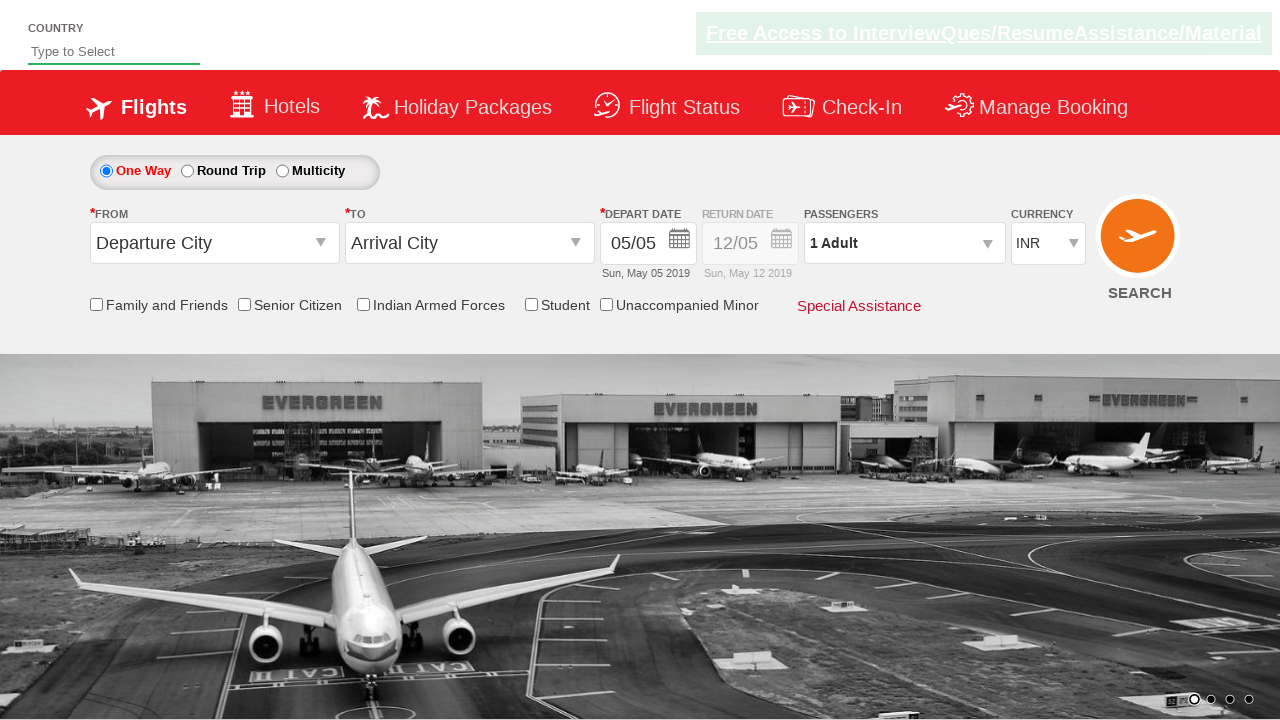

Typed 'ko' in origin station field to trigger dynamic dropdown on input[name='ctl00_mainContent_ddl_originStation1_CTXT']
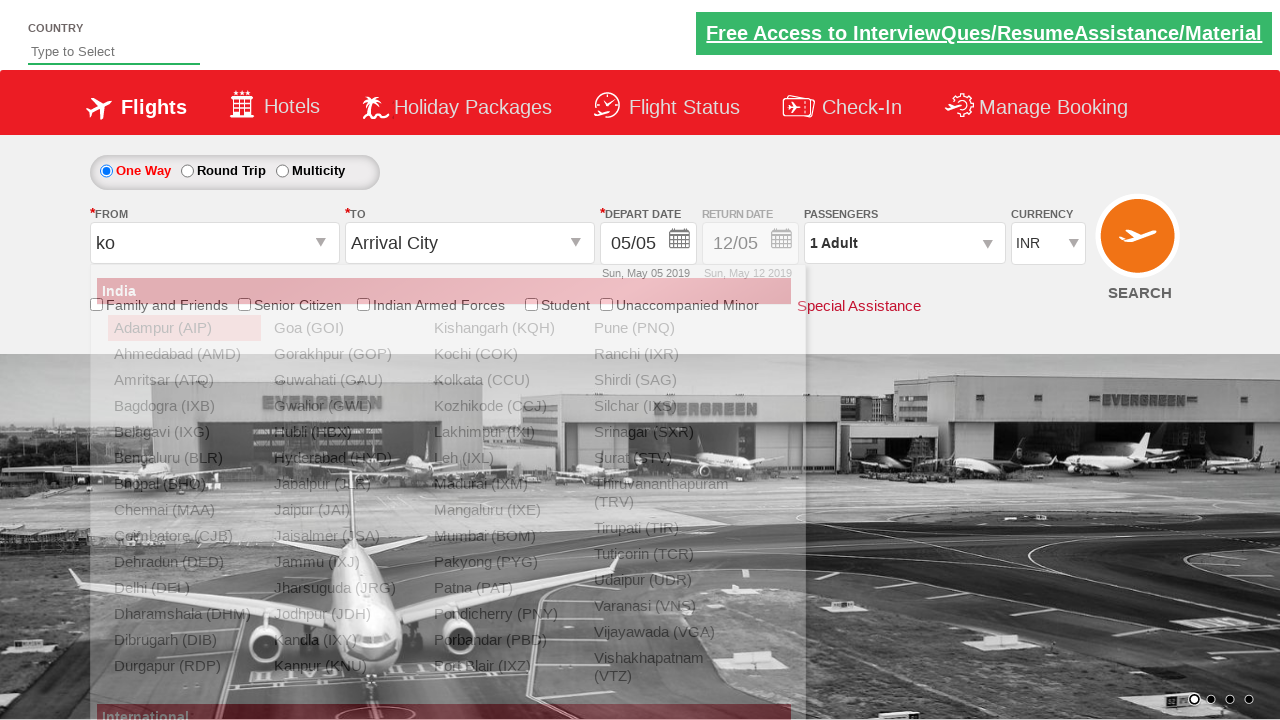

Dynamic dropdown options appeared
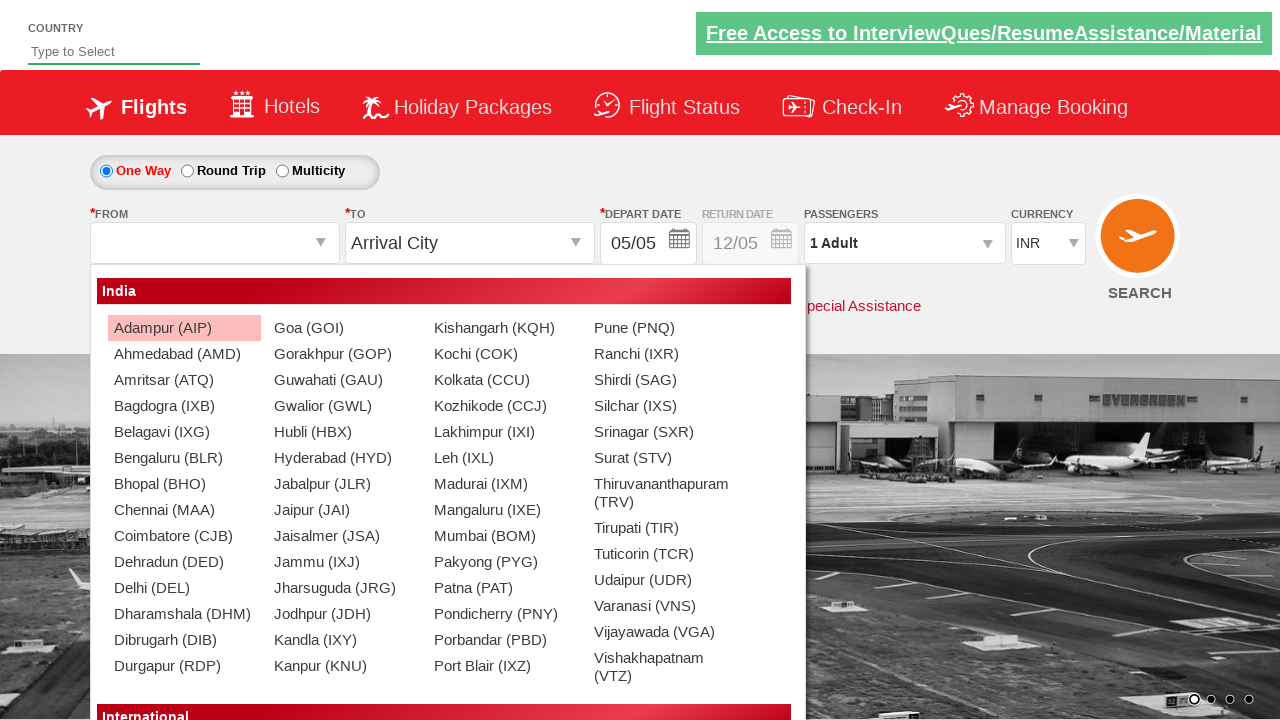

Clicked on Kolkata (CCU) option from dynamic dropdown at (504, 380) on xpath=//div[@class='dropdownDiv']/ul/li/a >> nth=30
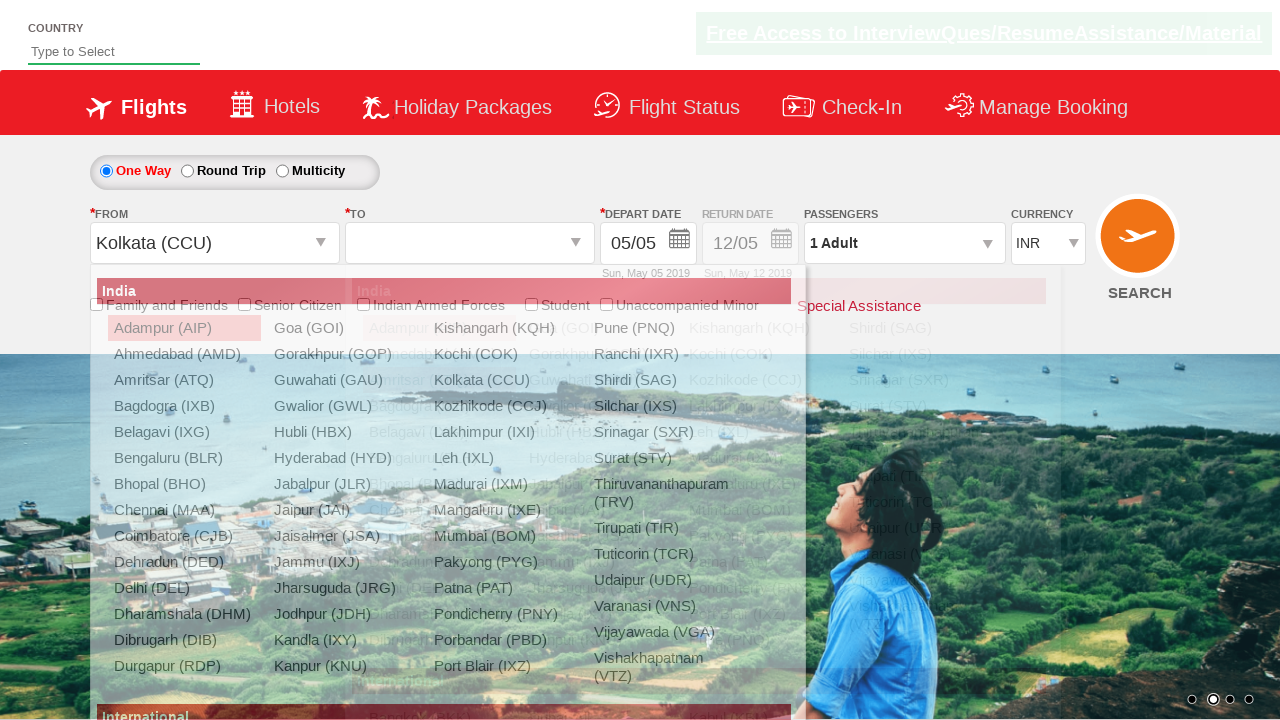

Verified Kolkata (CCU) is selected in origin station field
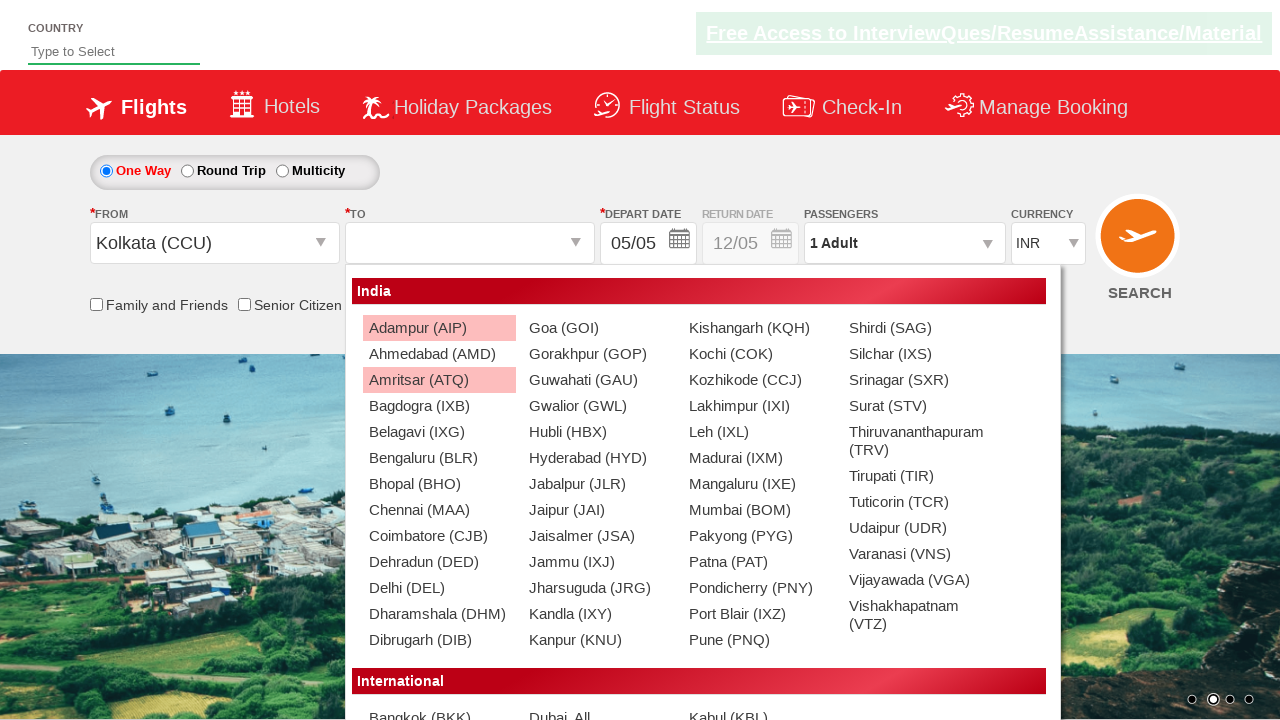

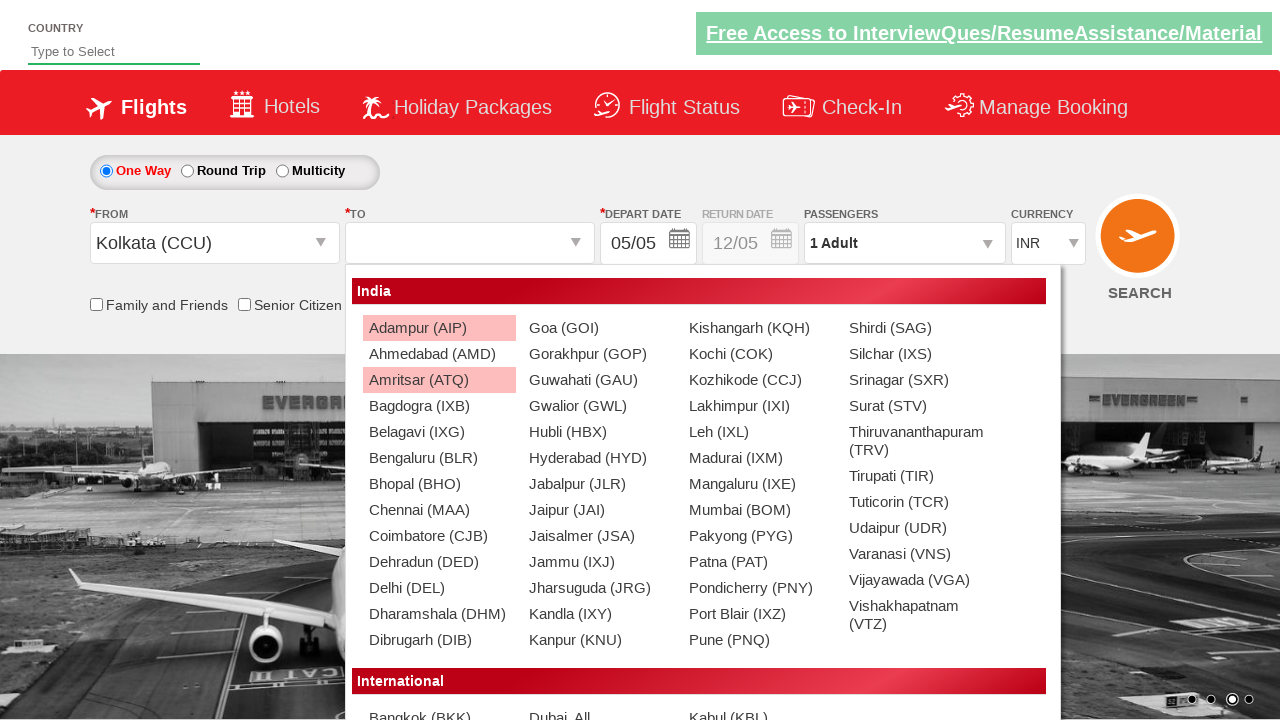